Tests grouped select dropdown by selecting BMW from grouped options

Starting URL: https://pragmatictesters.github.io/selenium-webdriver-examples/dropdowns.html

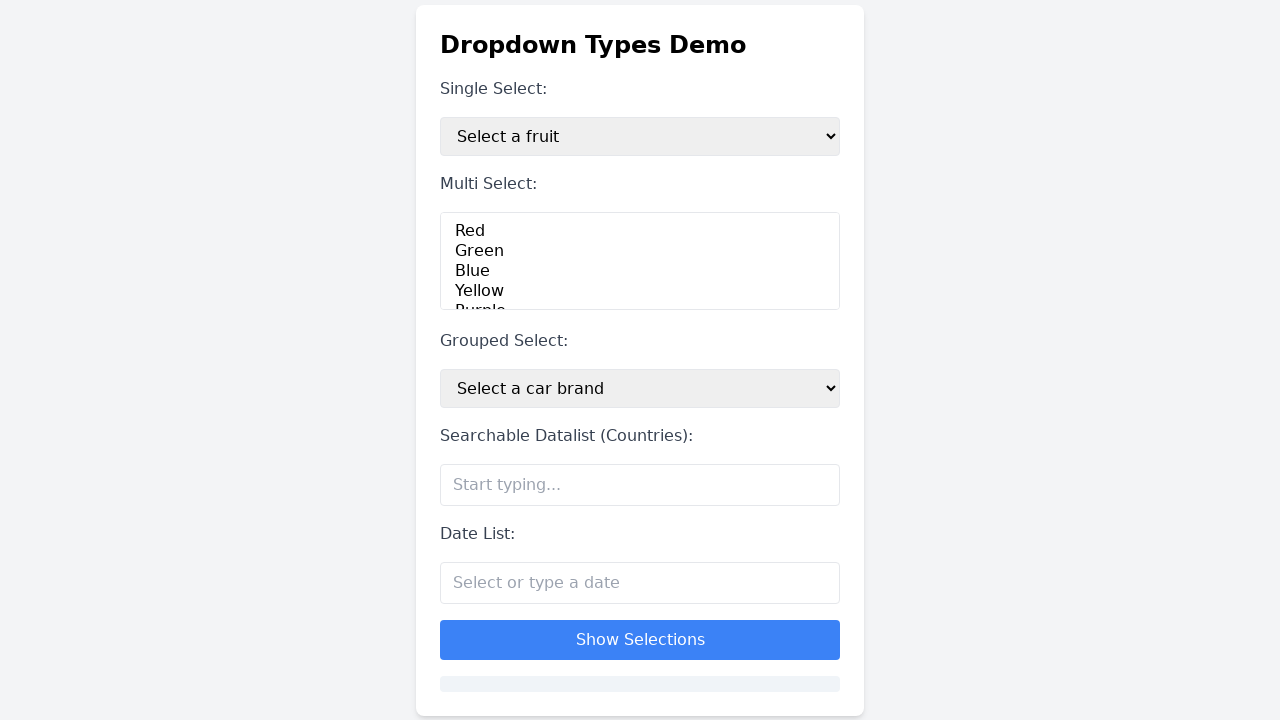

Navigated to dropdowns page
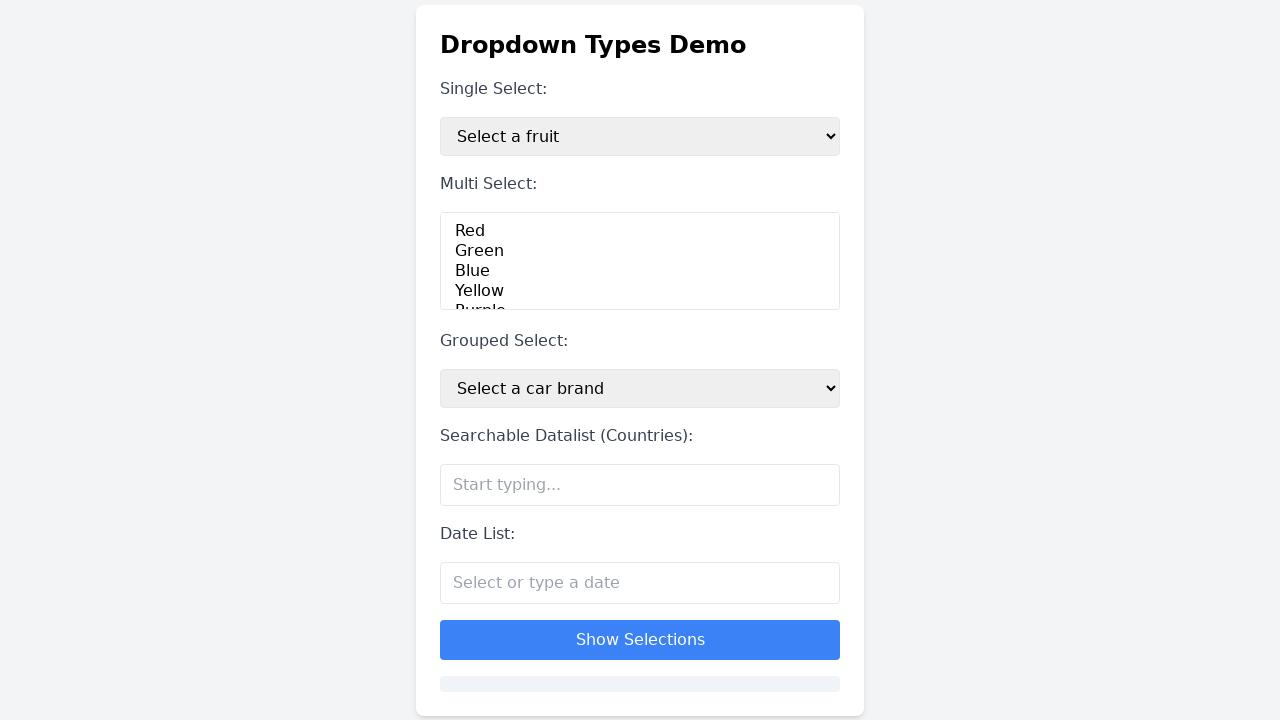

Selected BMW from grouped select dropdown on #groupedSelect
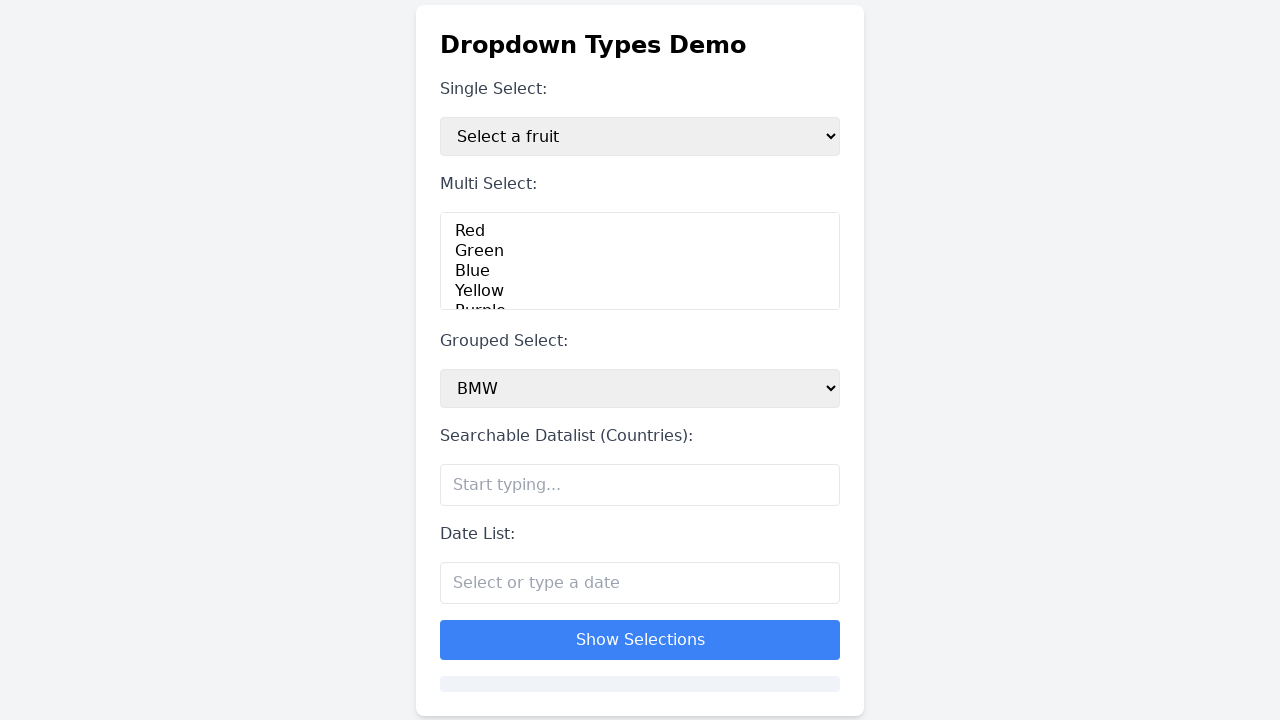

Retrieved selected option text from grouped dropdown
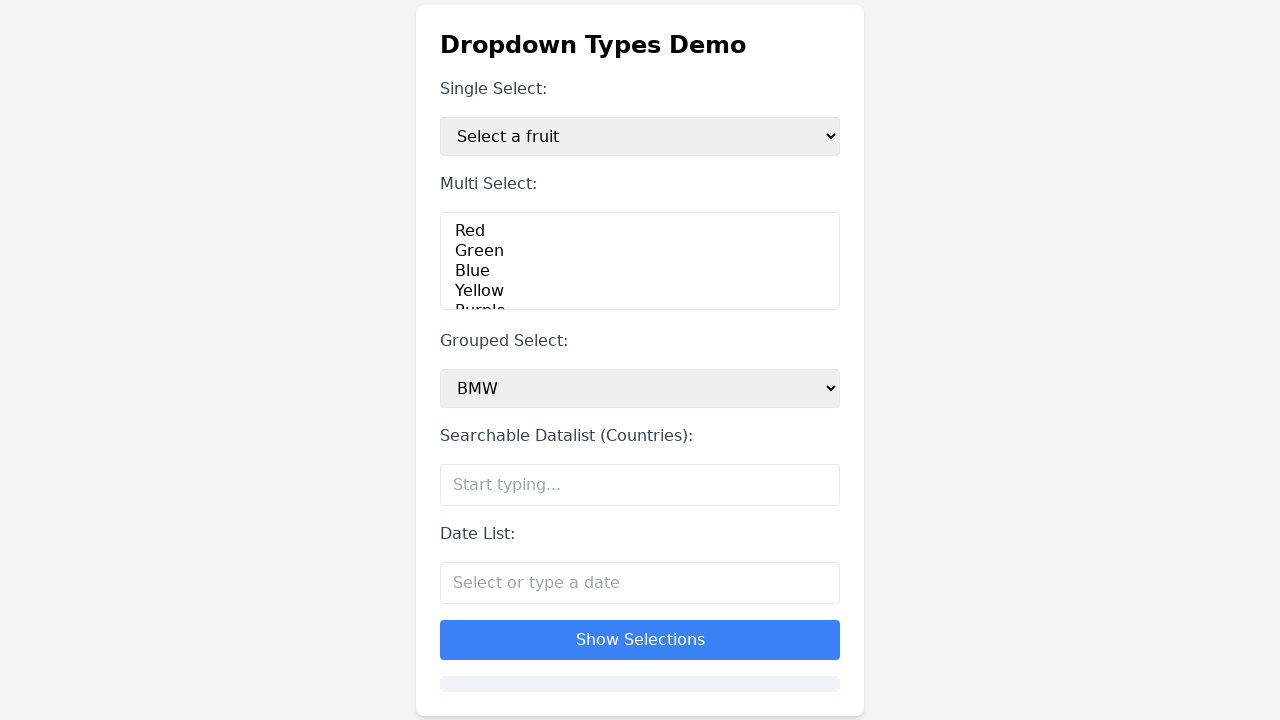

Verified that BMW is the selected option
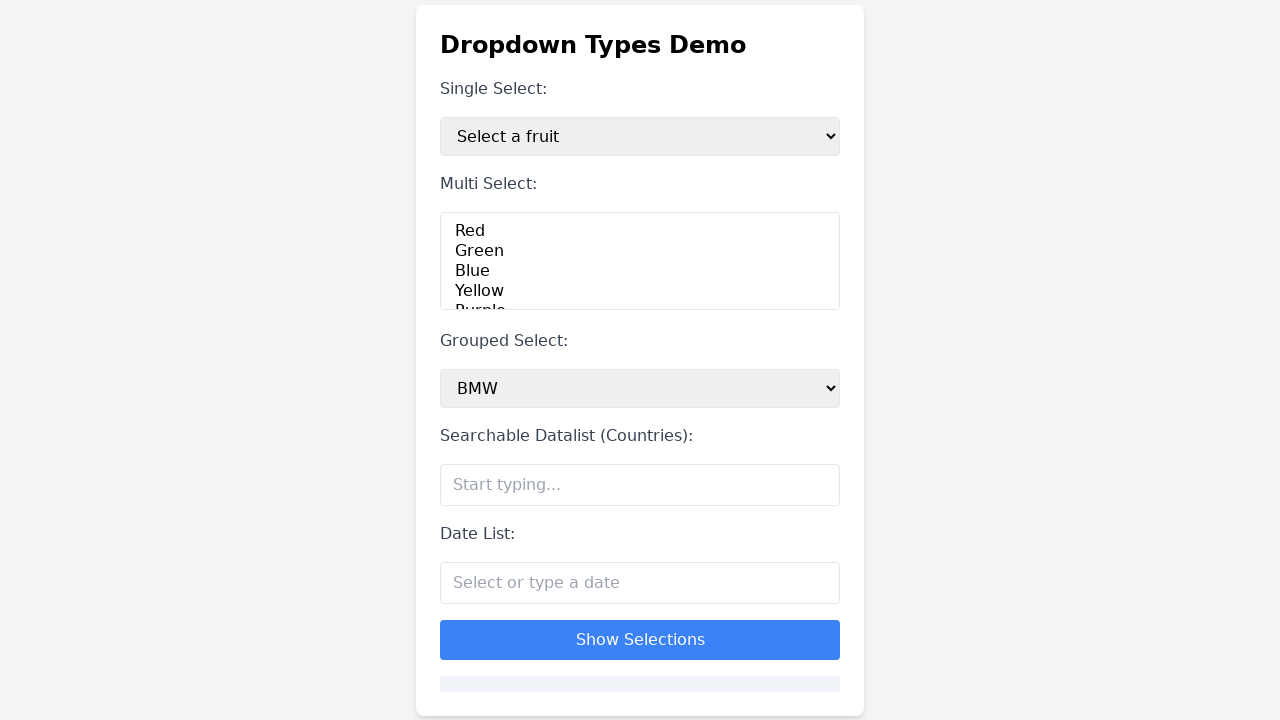

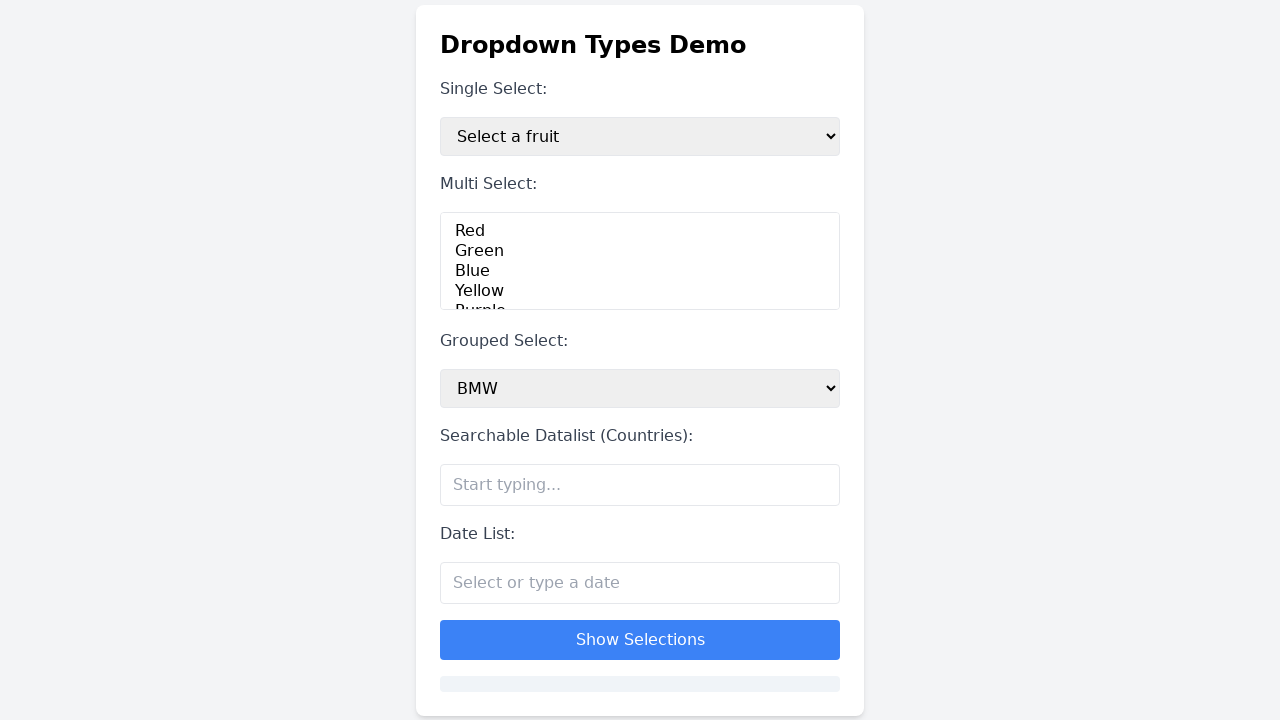